Tests getting browser cookies for the current domain by clicking to set a cookie and verifying multiple properties

Starting URL: https://example.cypress.io/commands/cookies

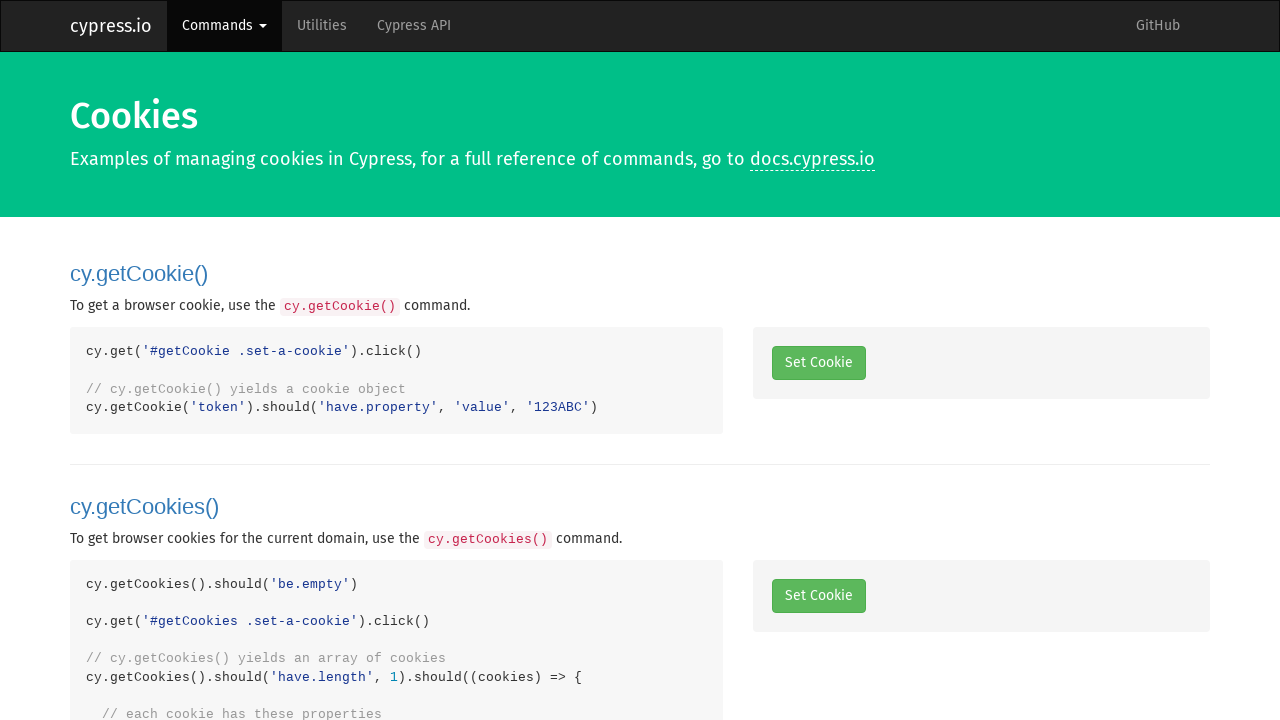

Cleared all cookies from the context
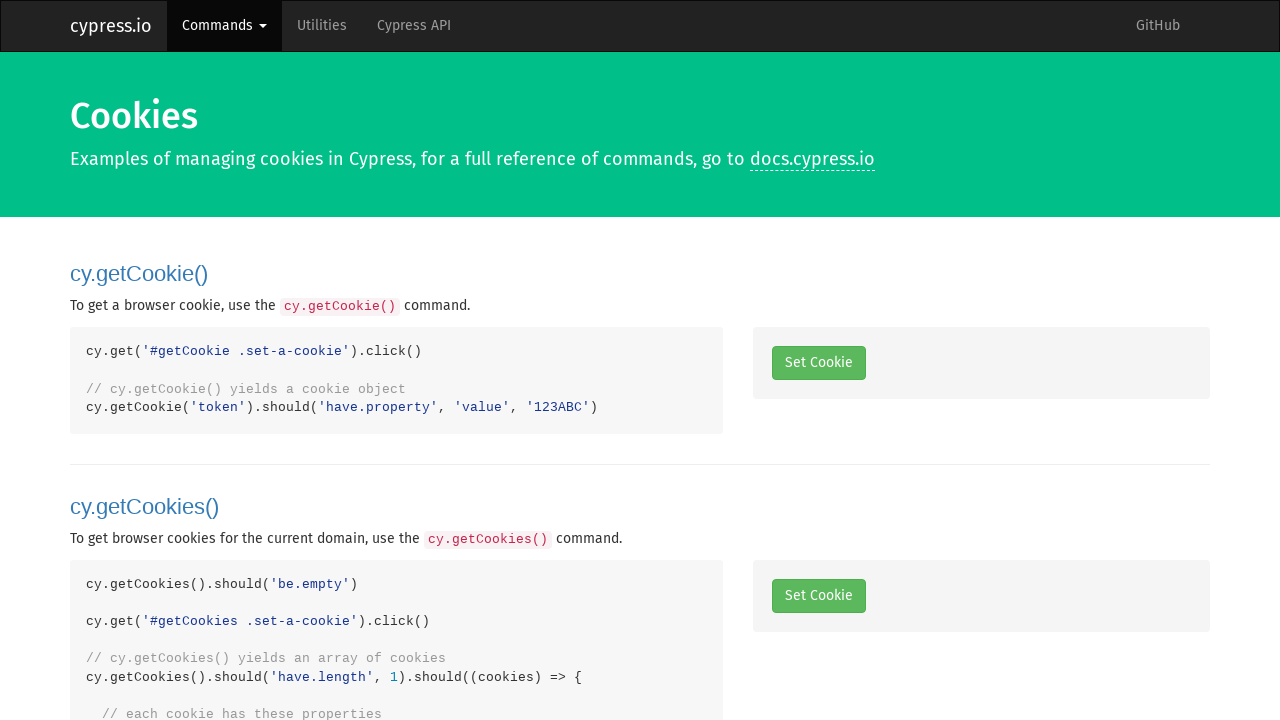

Verified that no cookies exist initially
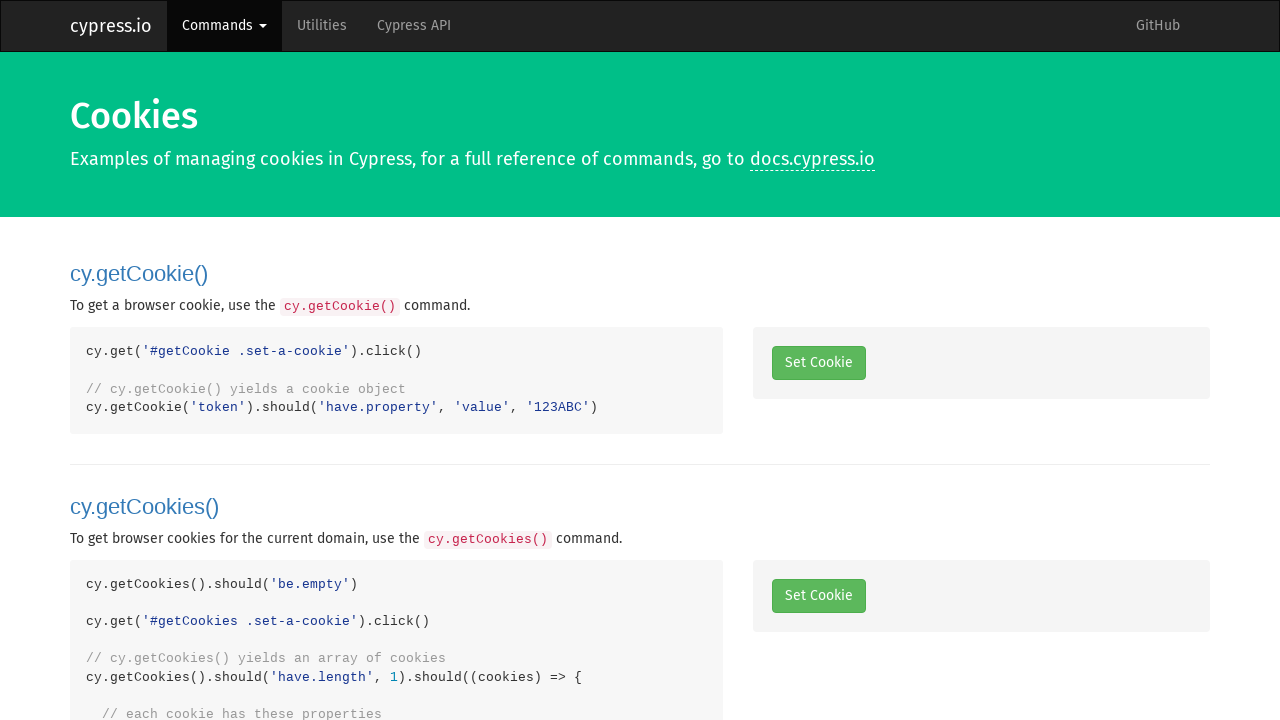

Clicked the 'Set a Cookie' button at (818, 363) on #getCookie .set-a-cookie
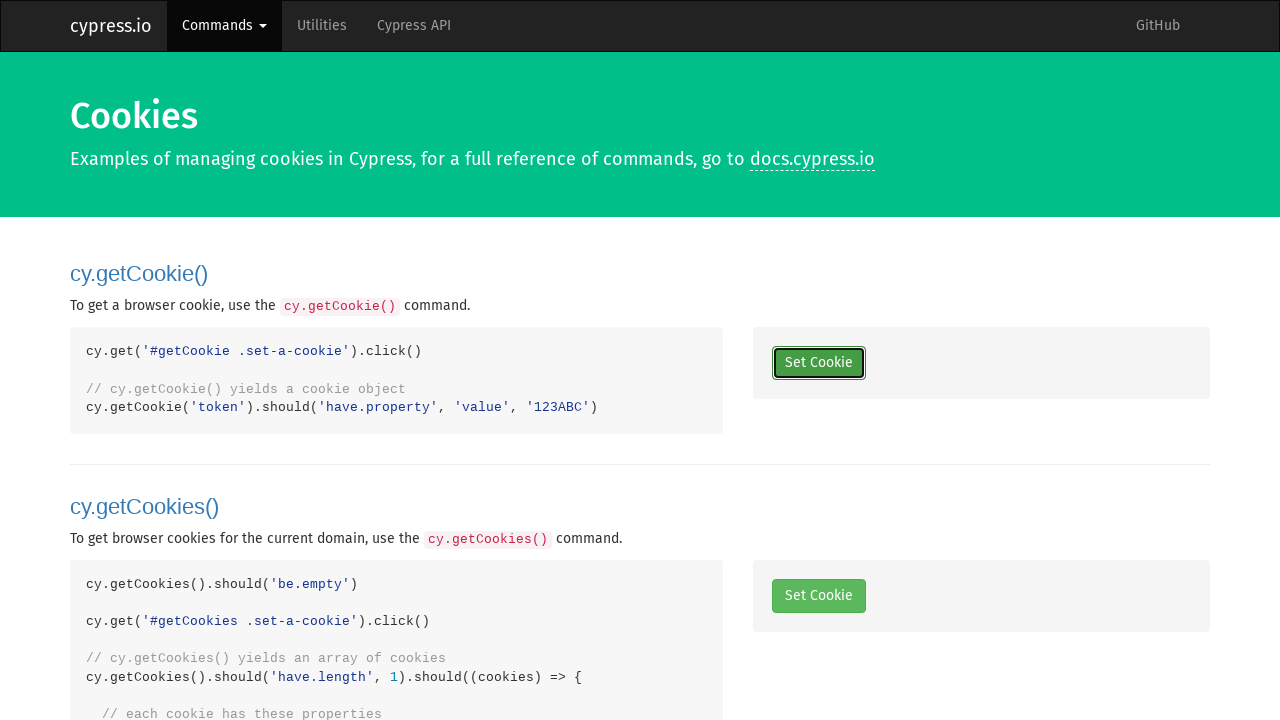

Retrieved all cookies from the context
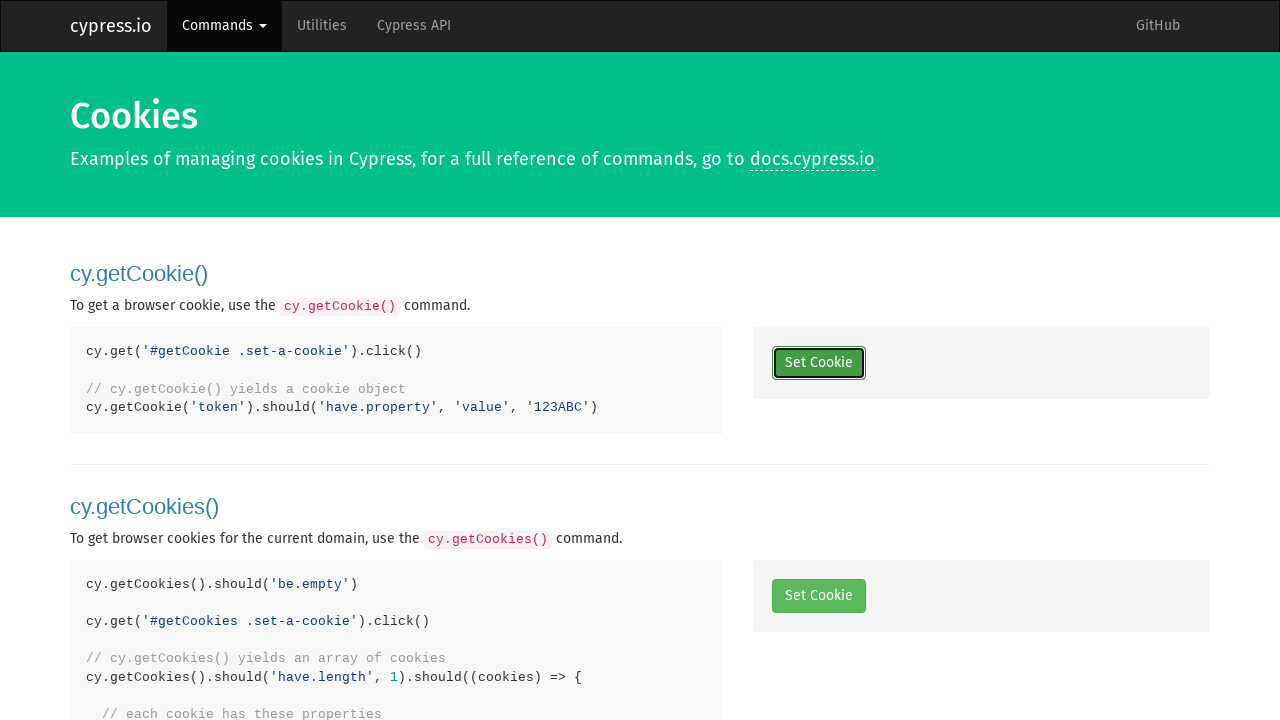

Found the 'token' cookie in the cookie list
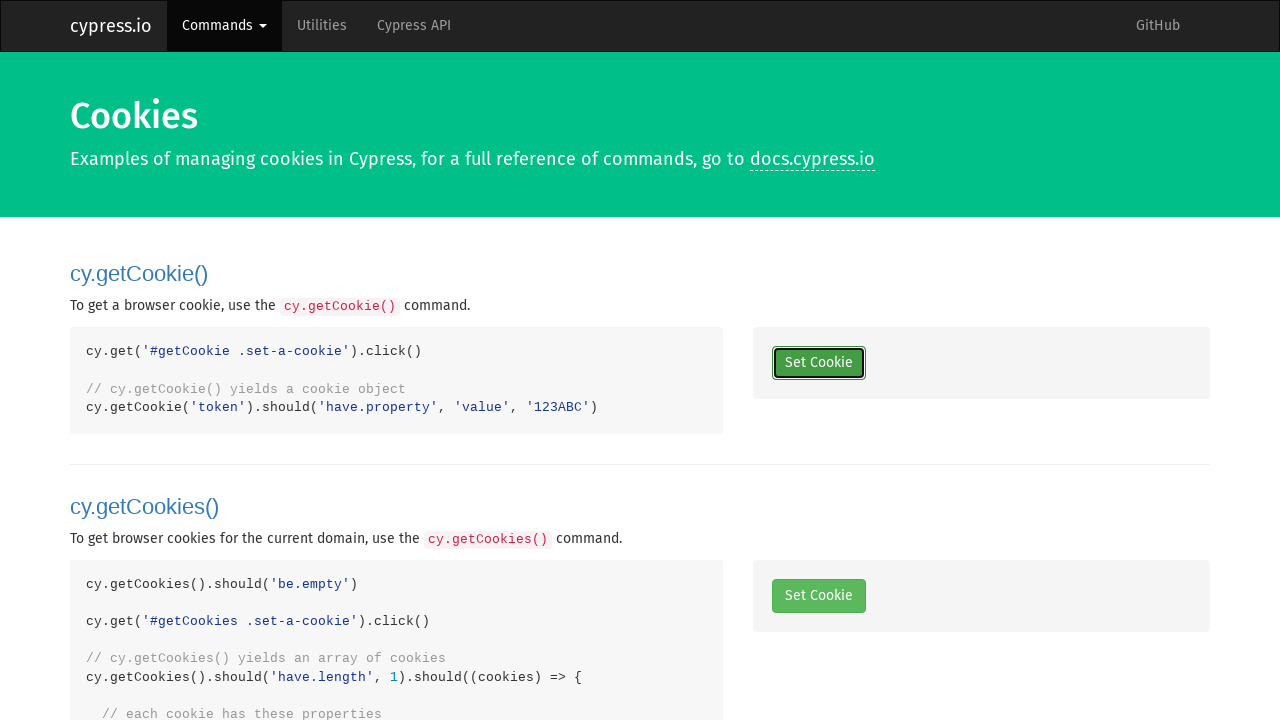

Verified that the 'token' cookie exists
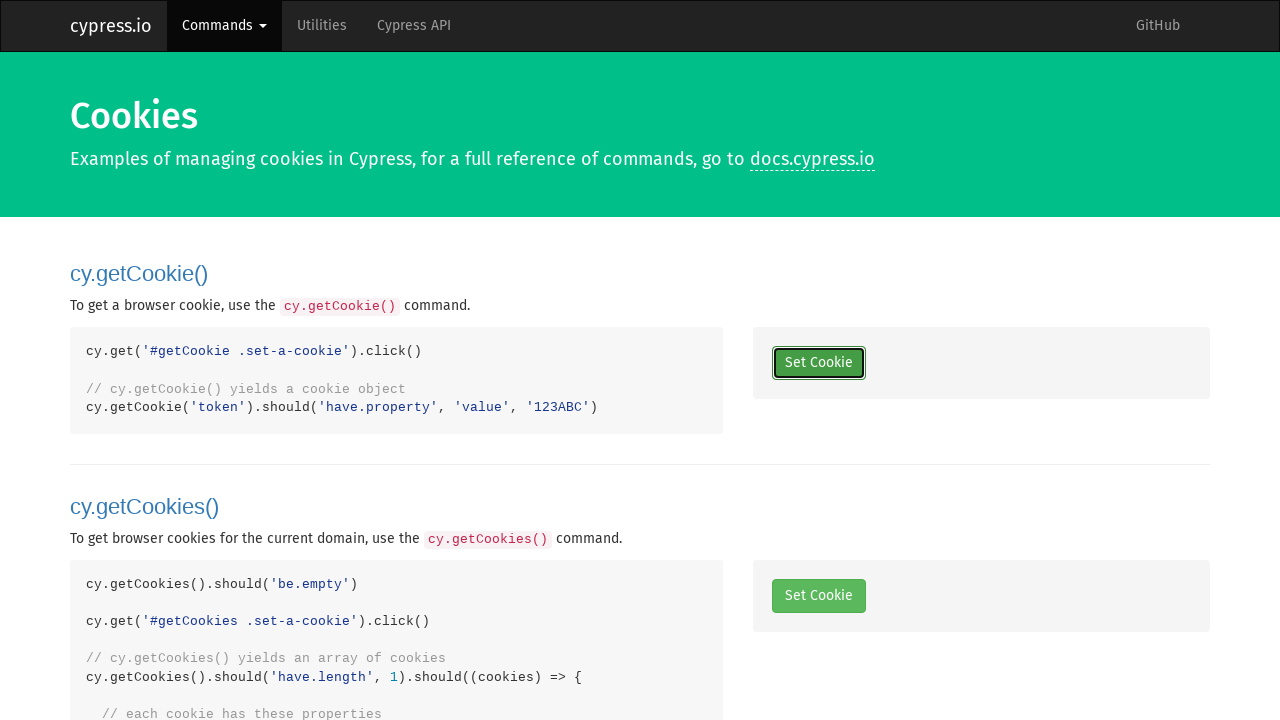

Verified that the token cookie value is '123ABC'
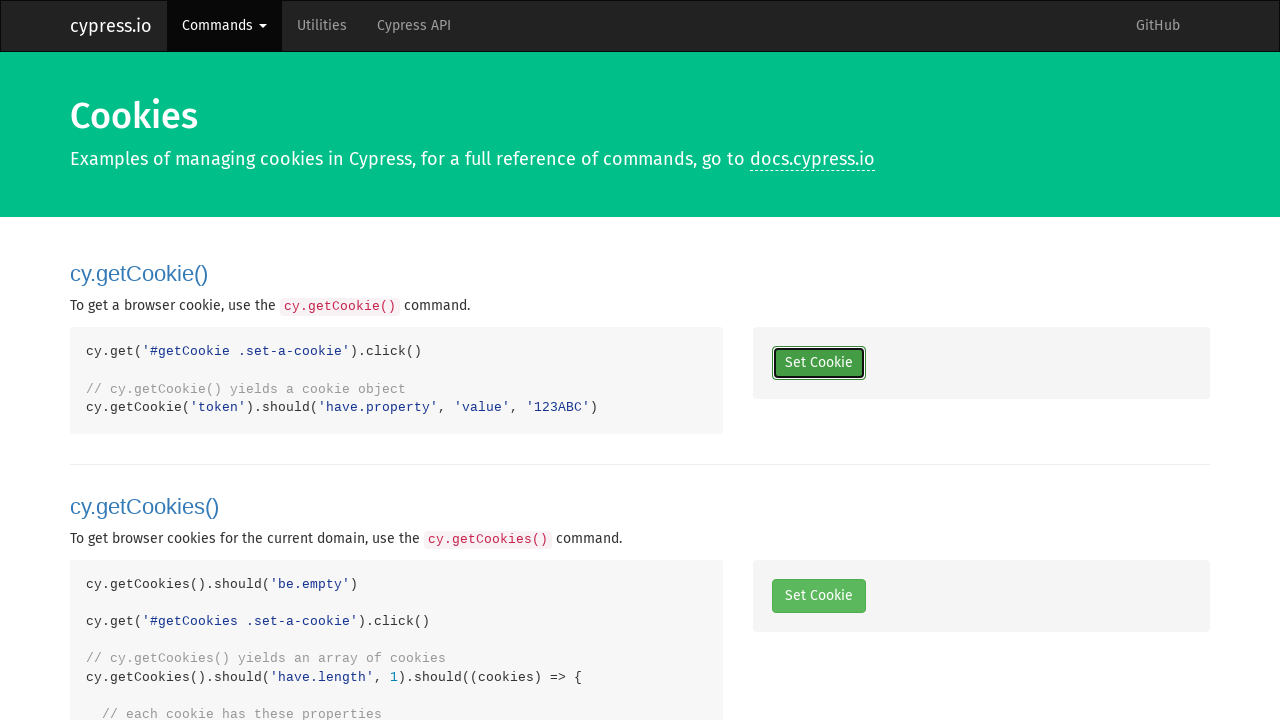

Verified that the token cookie is not httpOnly
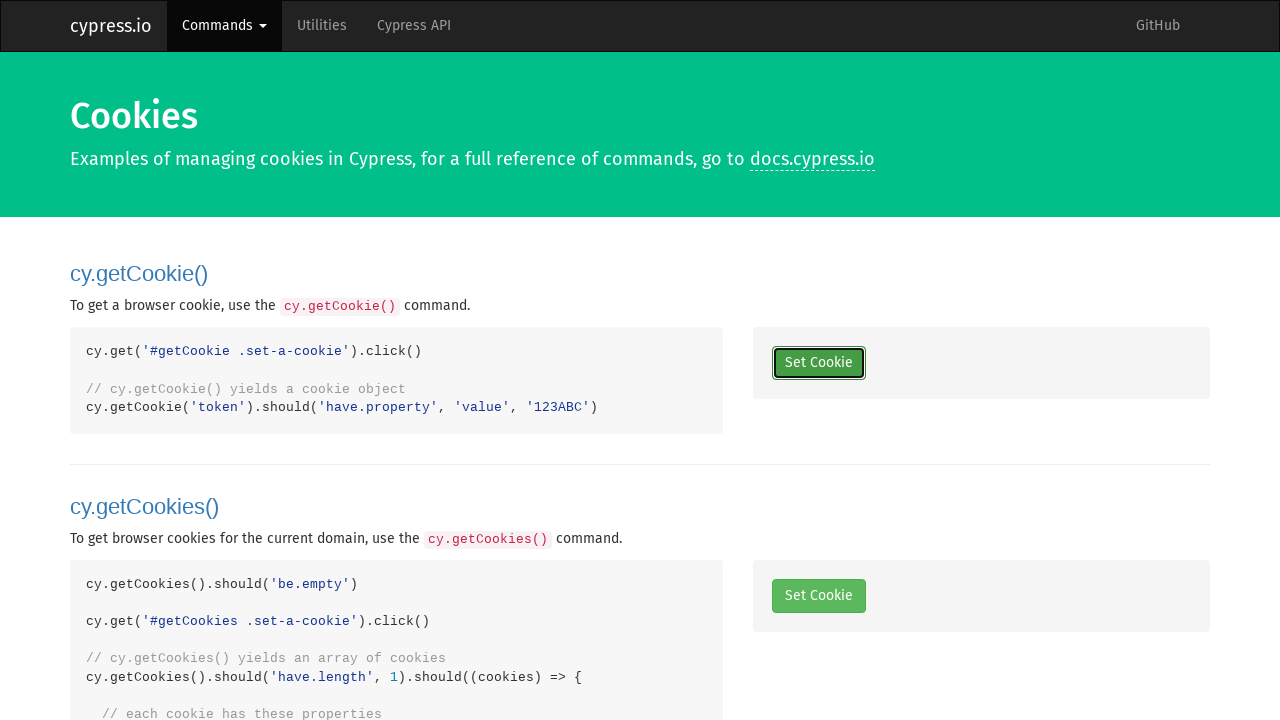

Verified that the token cookie is not secure
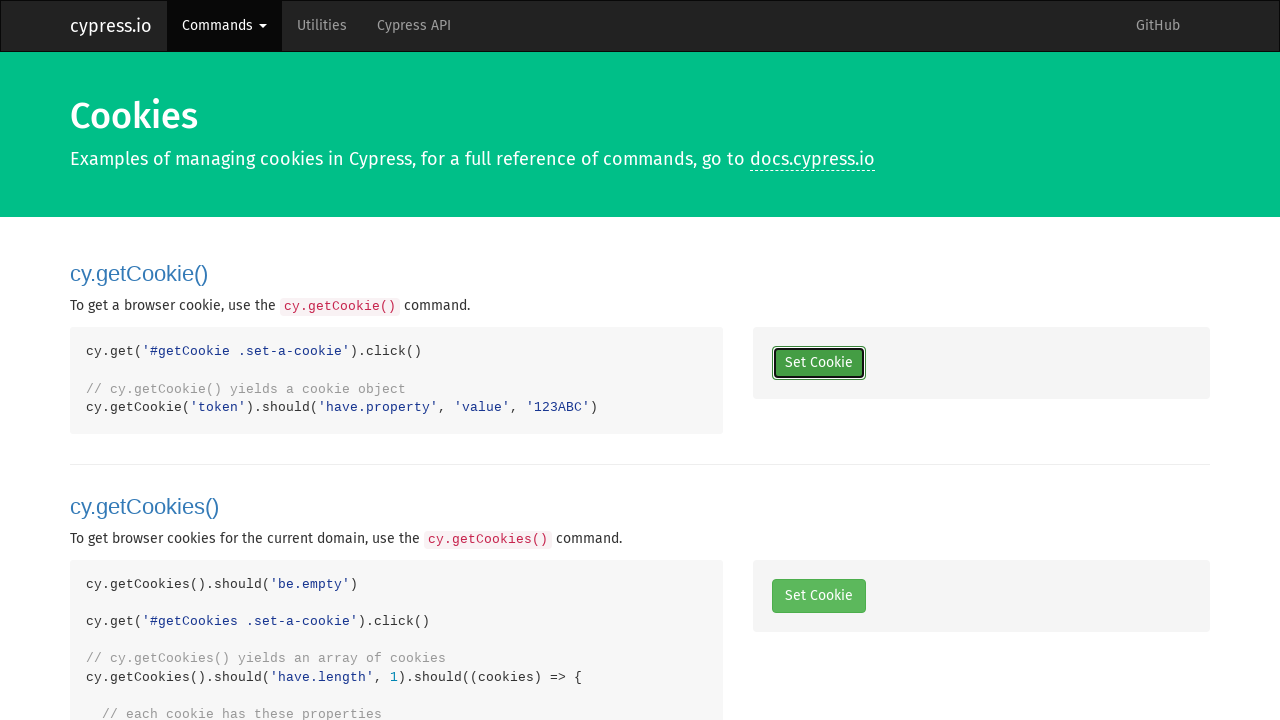

Verified that the token cookie has a domain property
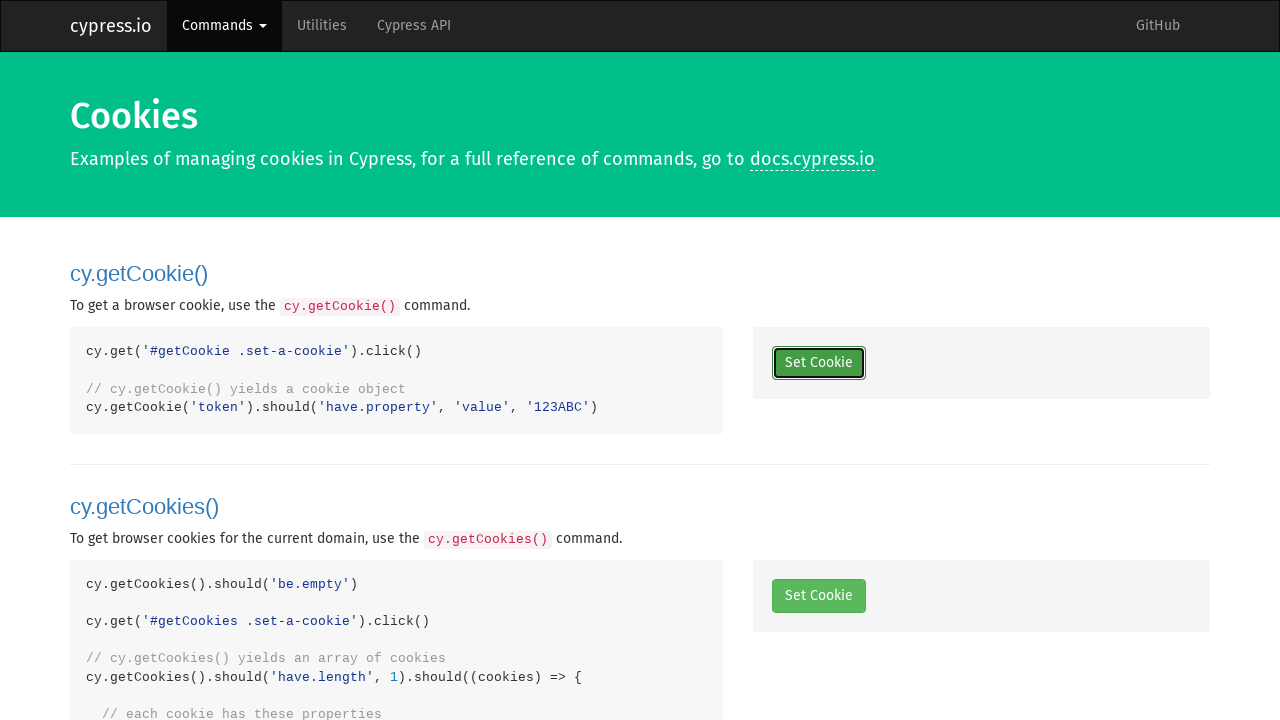

Verified that the token cookie has a path property
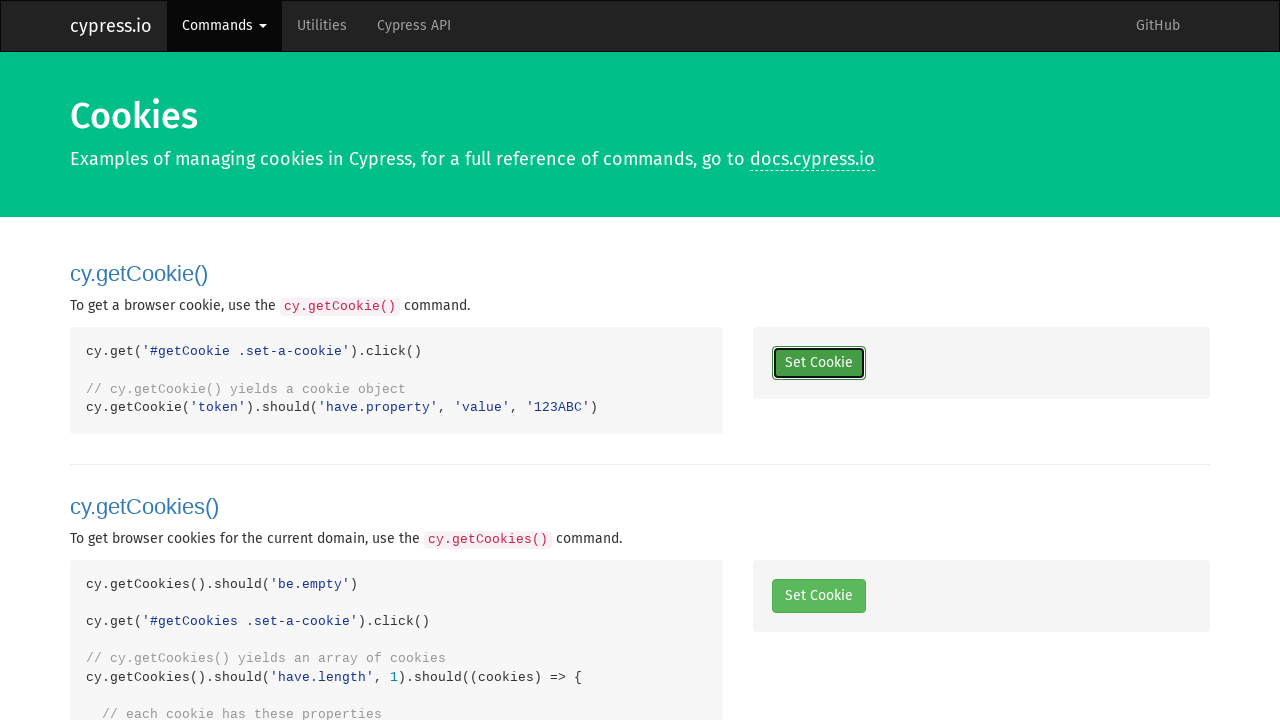

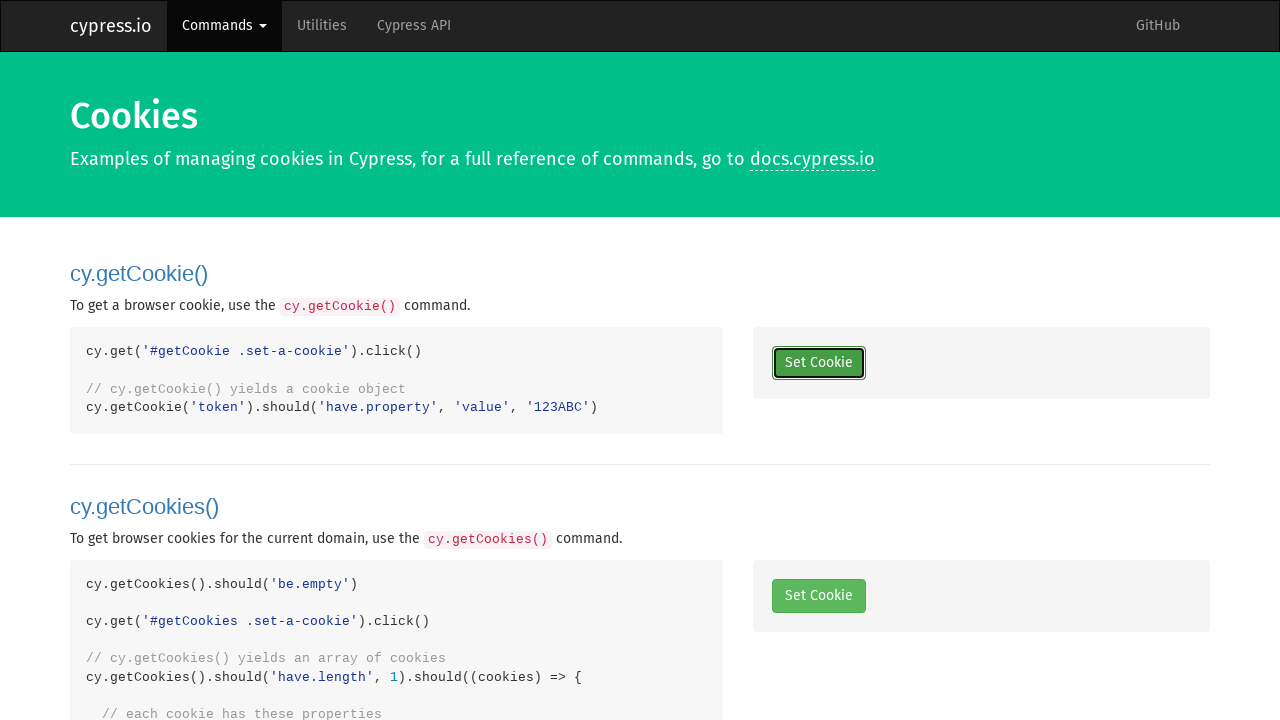